Tests dynamic loading functionality by clicking a start button and waiting for dynamically loaded content to appear

Starting URL: https://the-internet.herokuapp.com/dynamic_loading/1

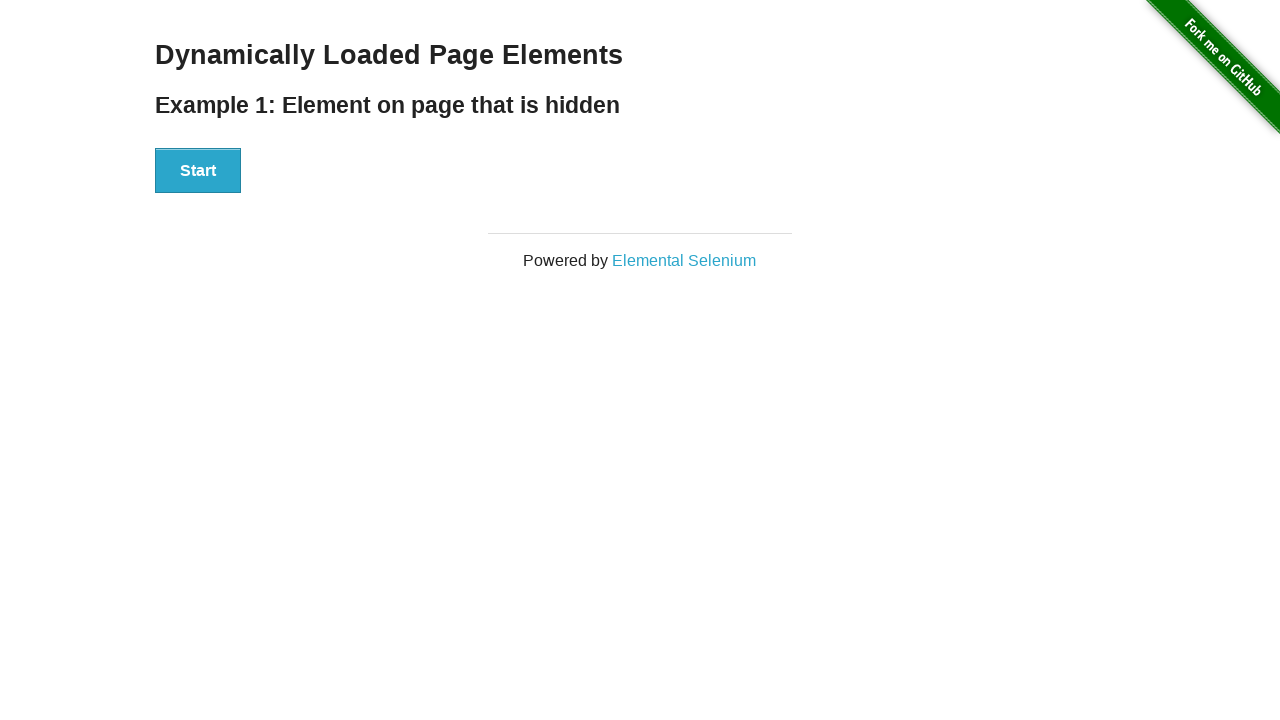

Clicked start button to trigger dynamic loading at (198, 171) on #start button
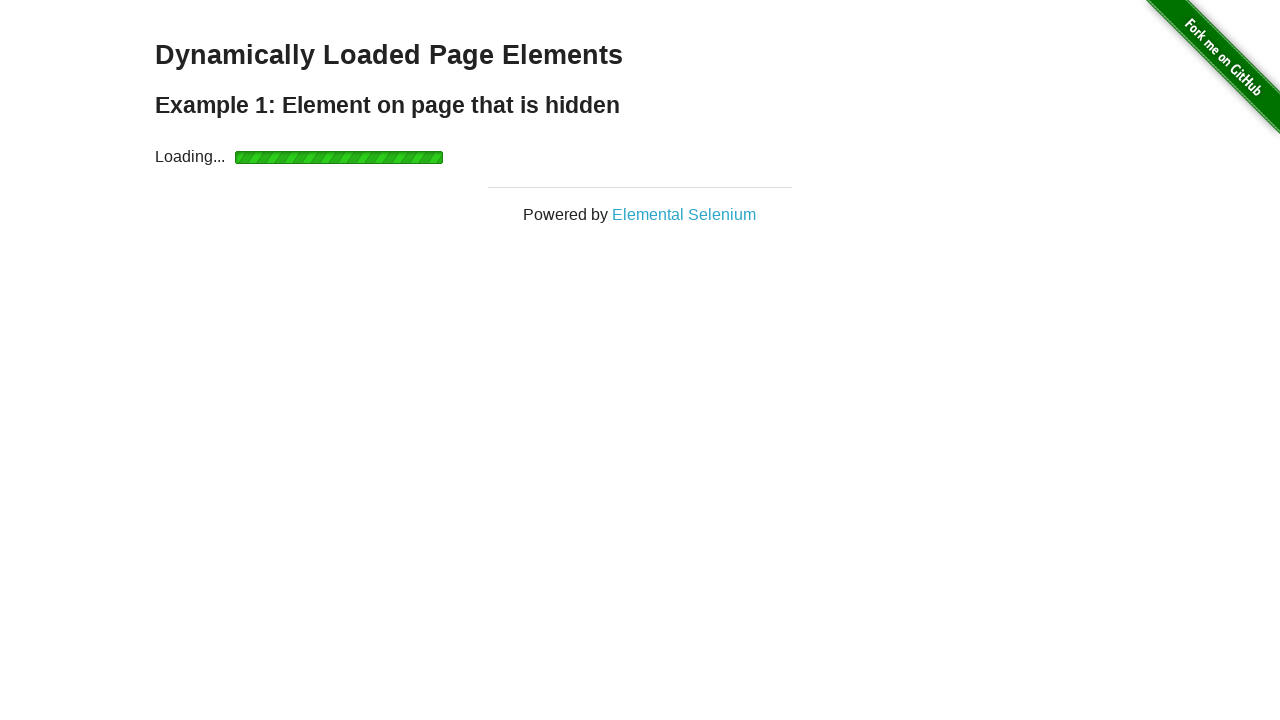

Dynamically loaded content appeared on the page
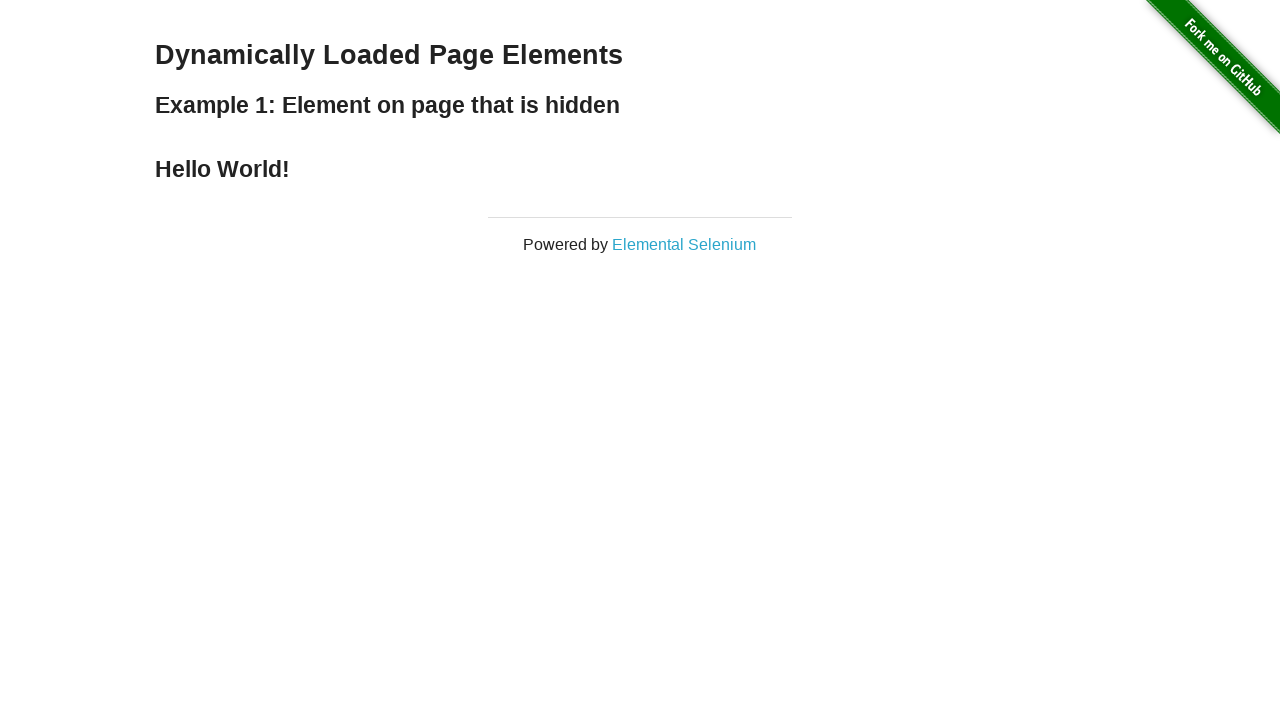

Retrieved text content from loaded element
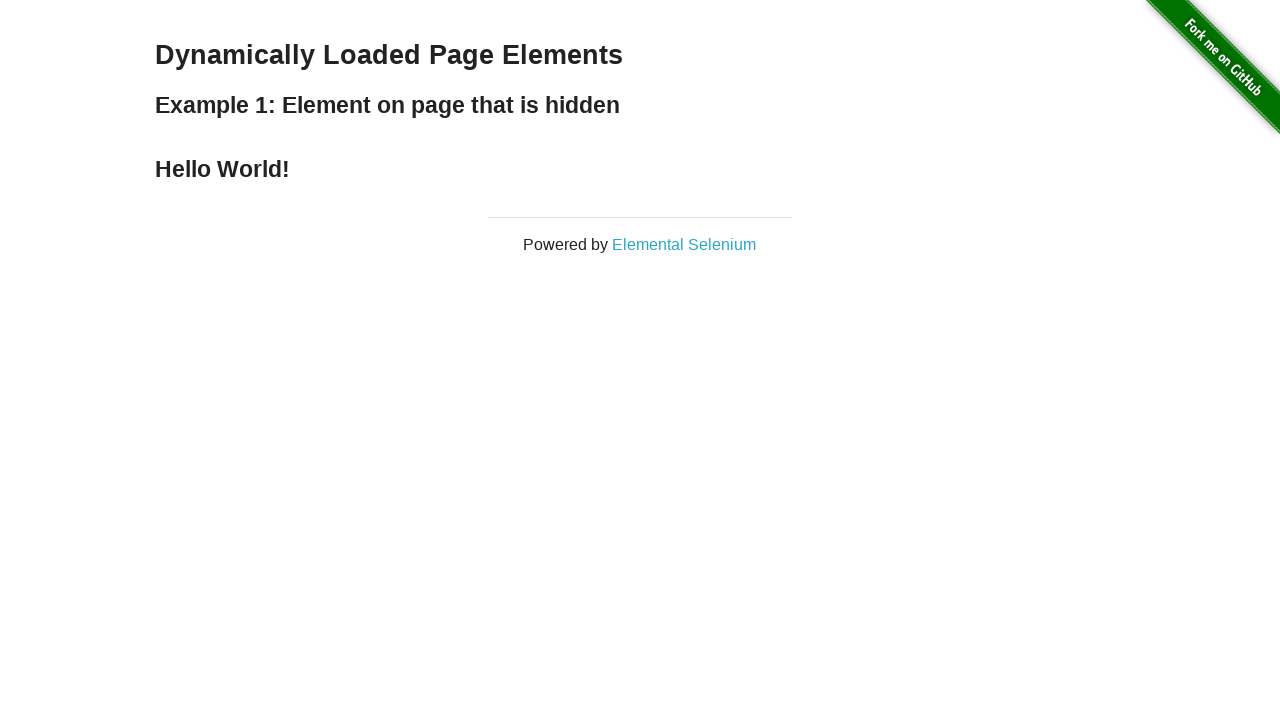

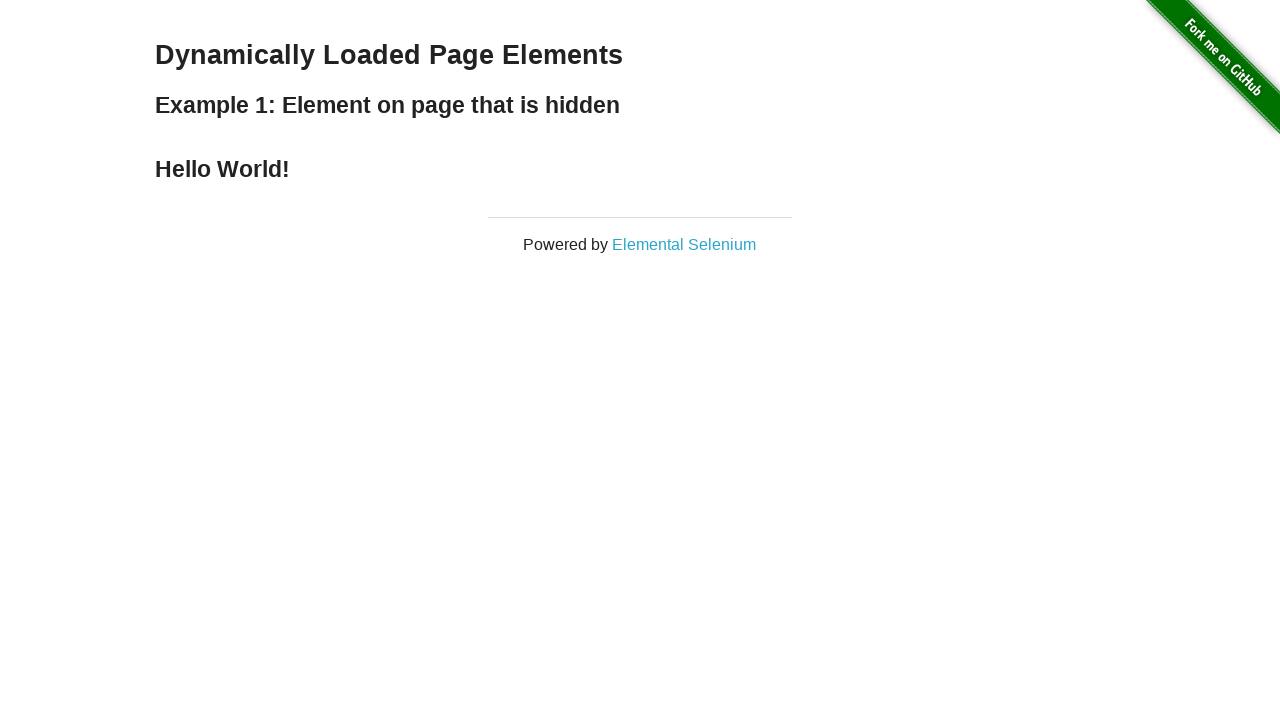